Tests multiple window handling with explicit window handle tracking - opens a new window via link click, identifies the new window separately from the original, and verifies both window titles.

Starting URL: https://the-internet.herokuapp.com/windows

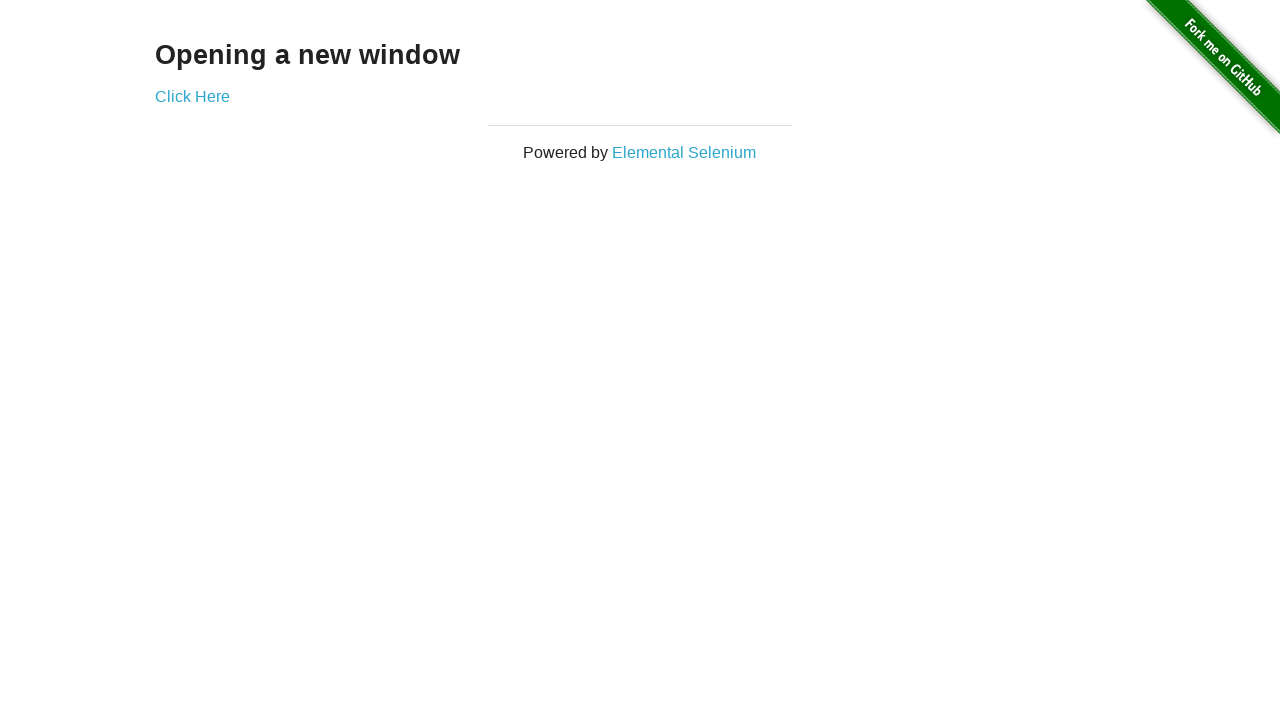

Stored reference to original page
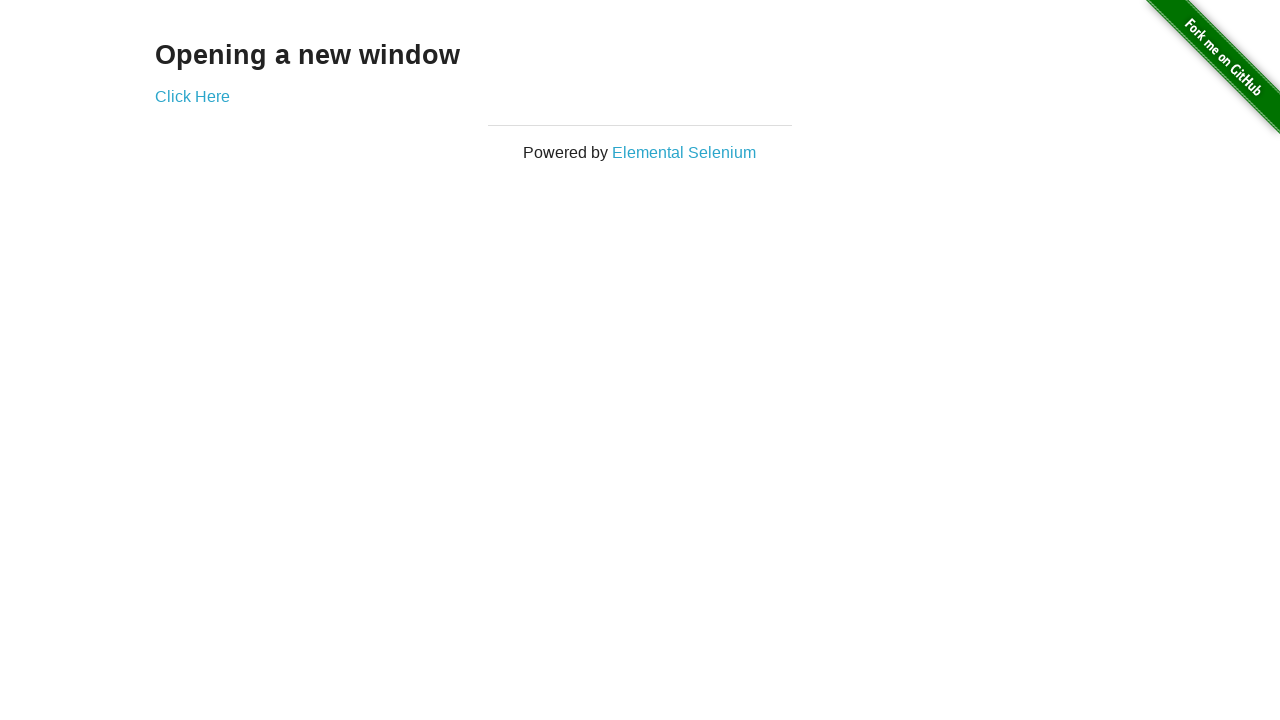

Clicked link to open new window at (192, 96) on .example a
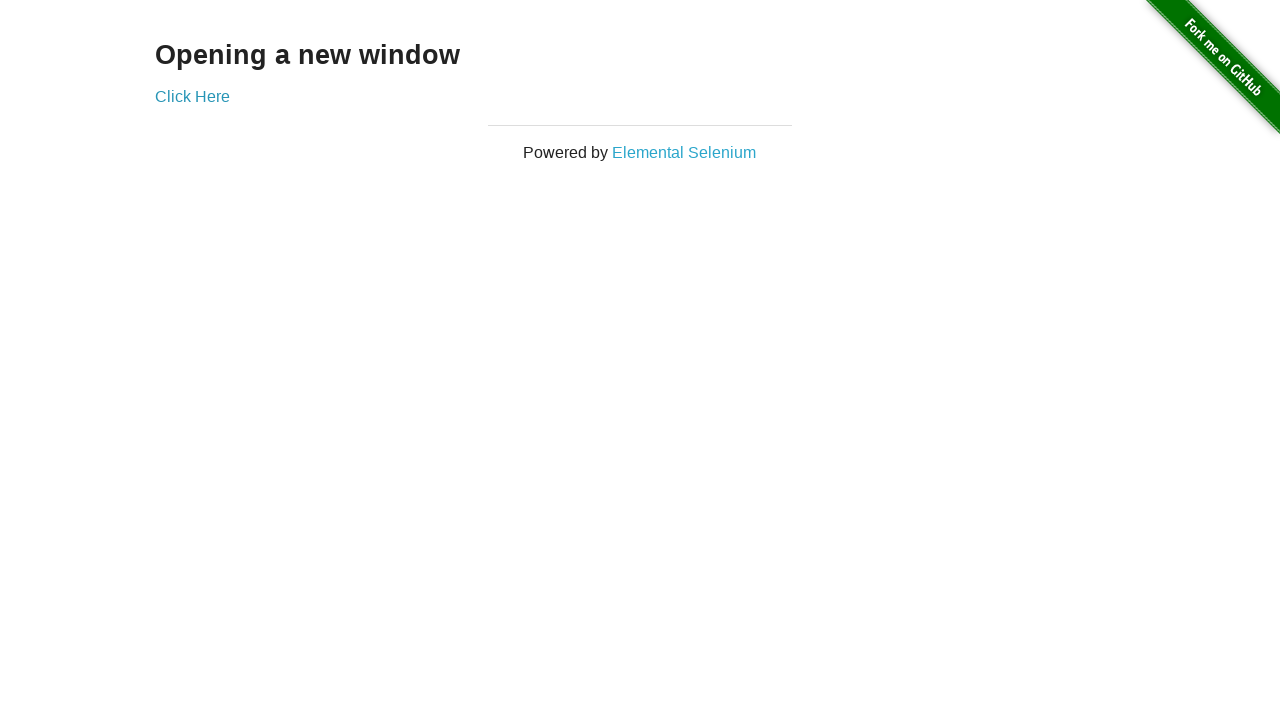

Captured new window page object
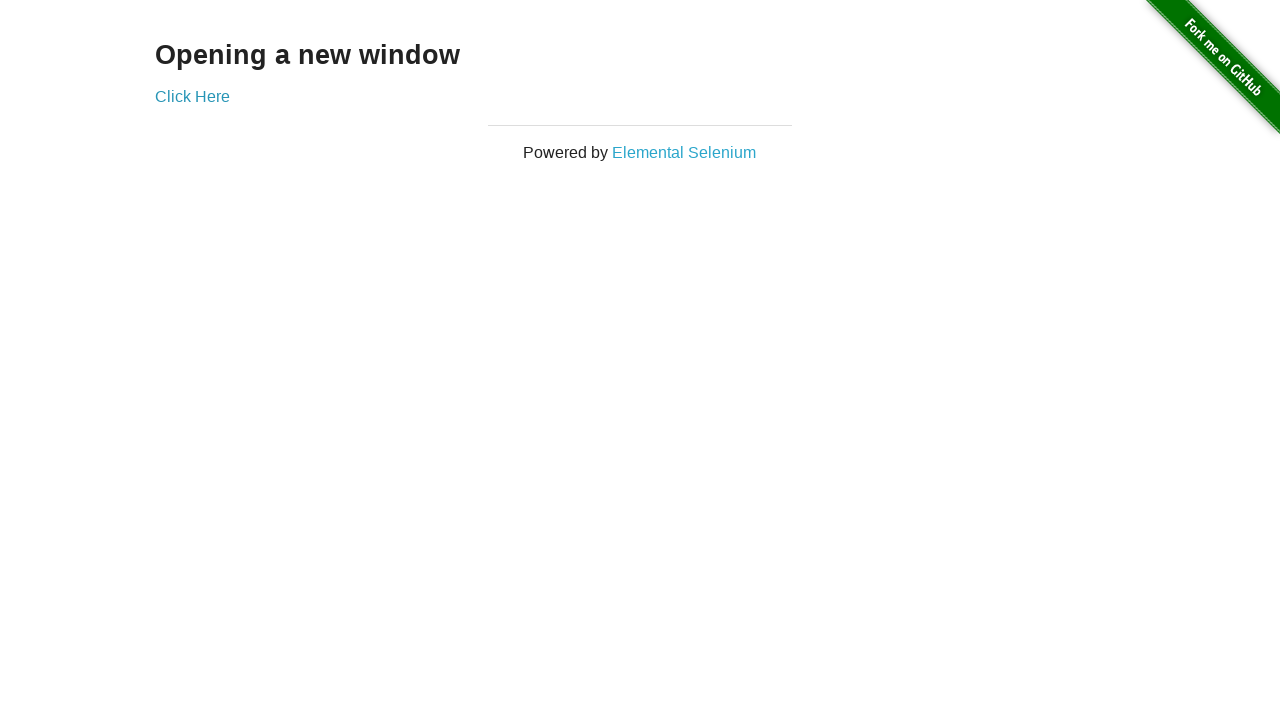

Verified first window title is 'The Internet'
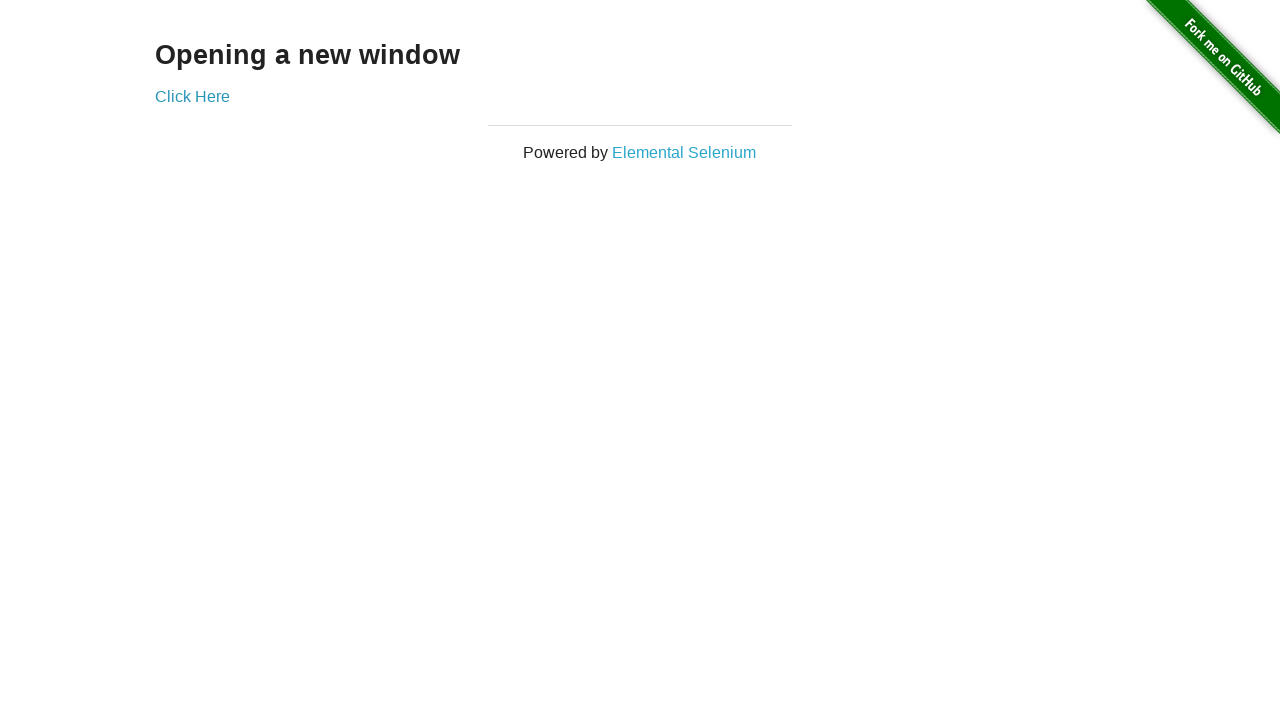

Waited for second page to load
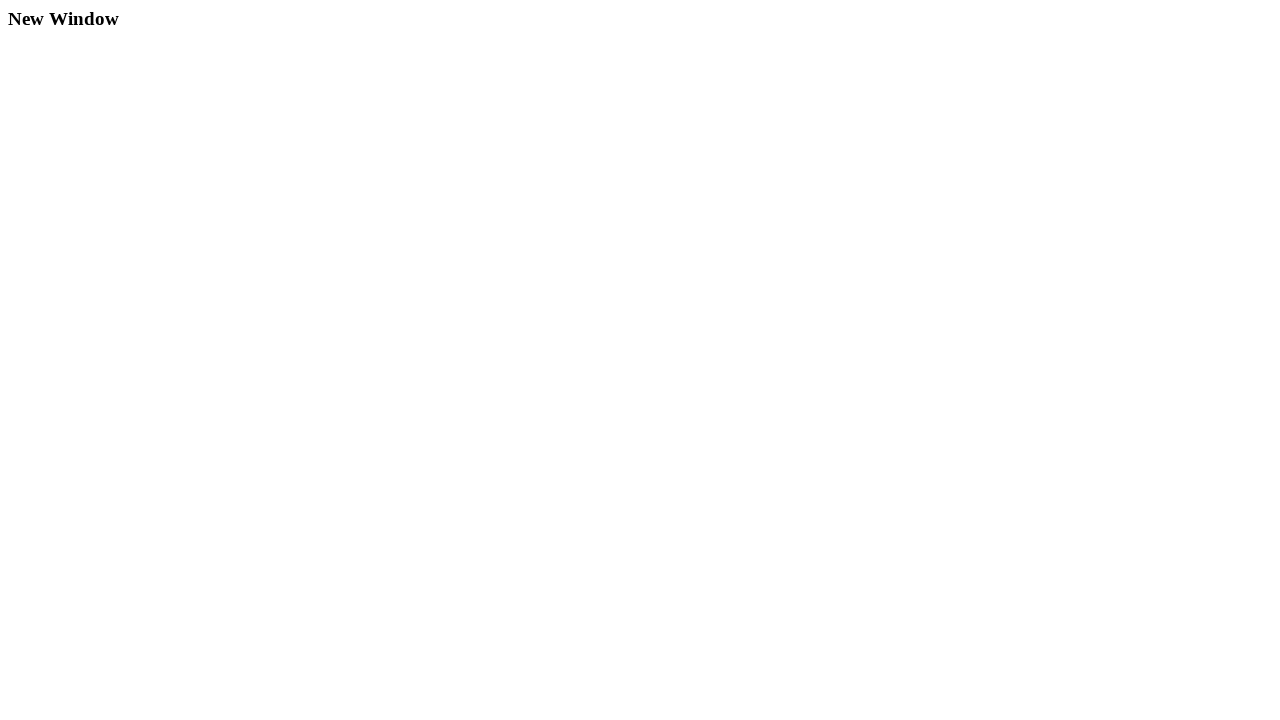

Verified second window title is 'New Window'
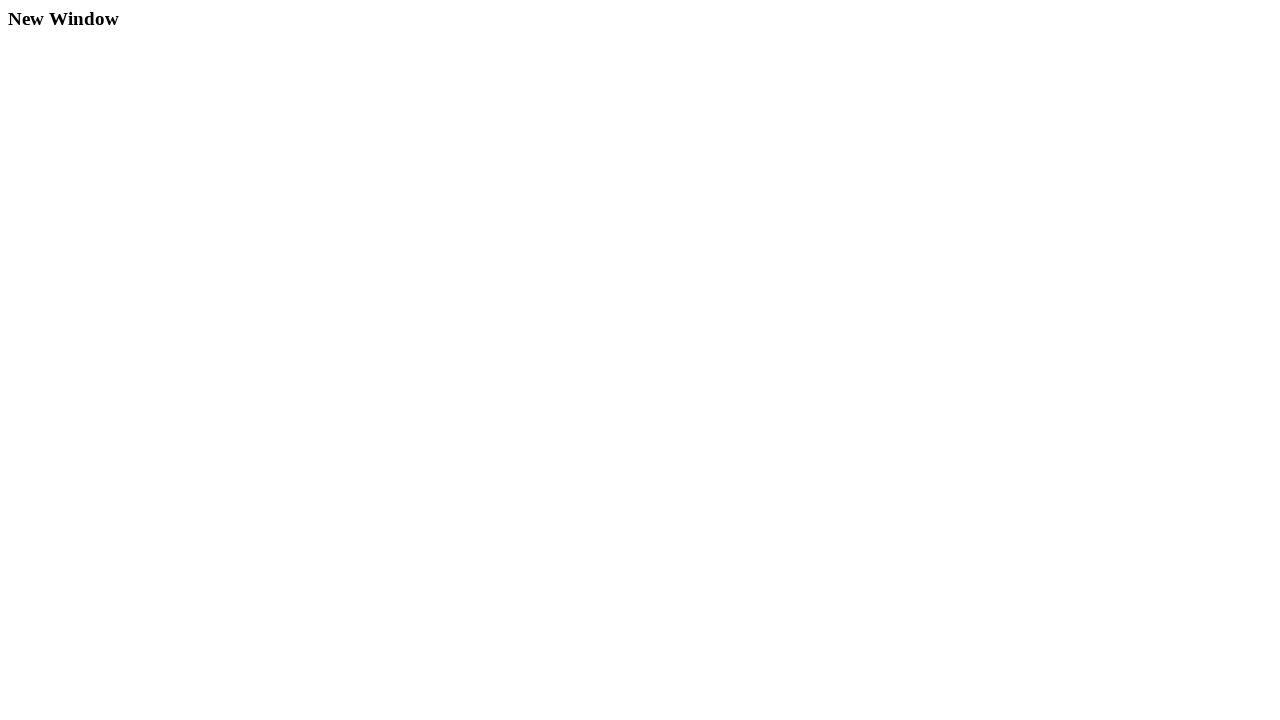

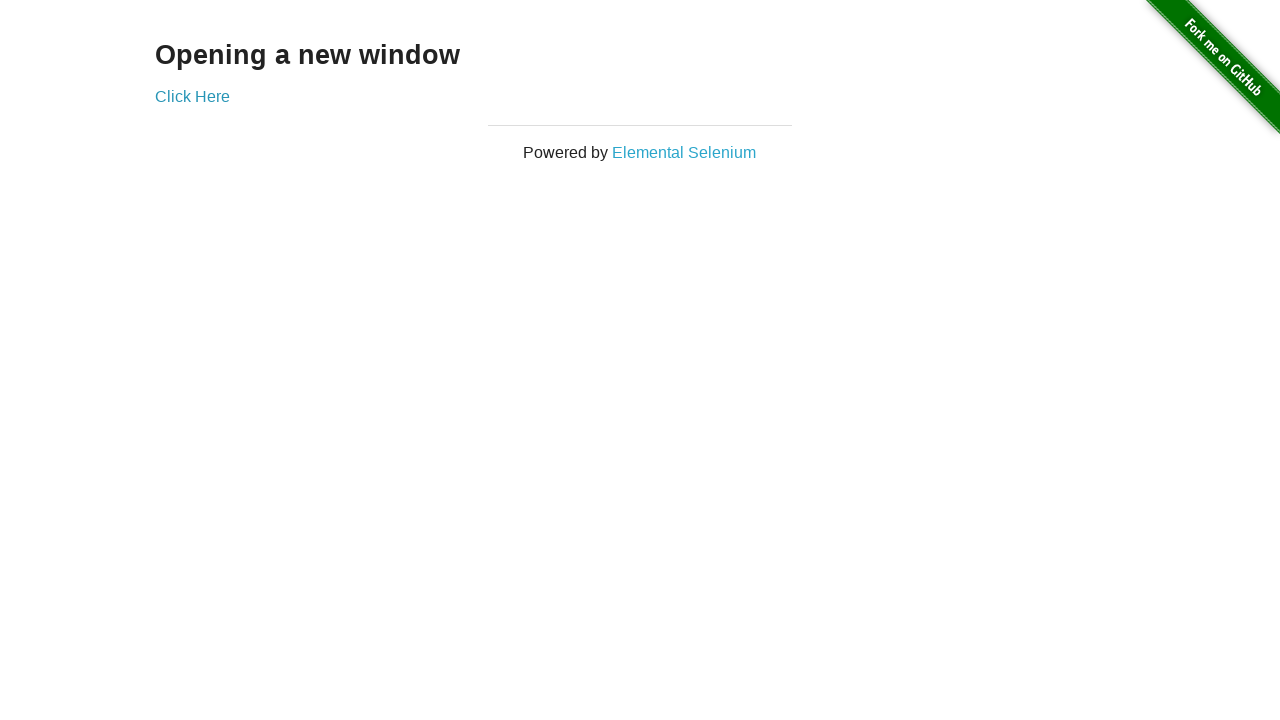